Verifies the text value of the Log In button on the NextBase CRM login page by checking its 'value' attribute

Starting URL: http://login1.nextbasecrm.com/

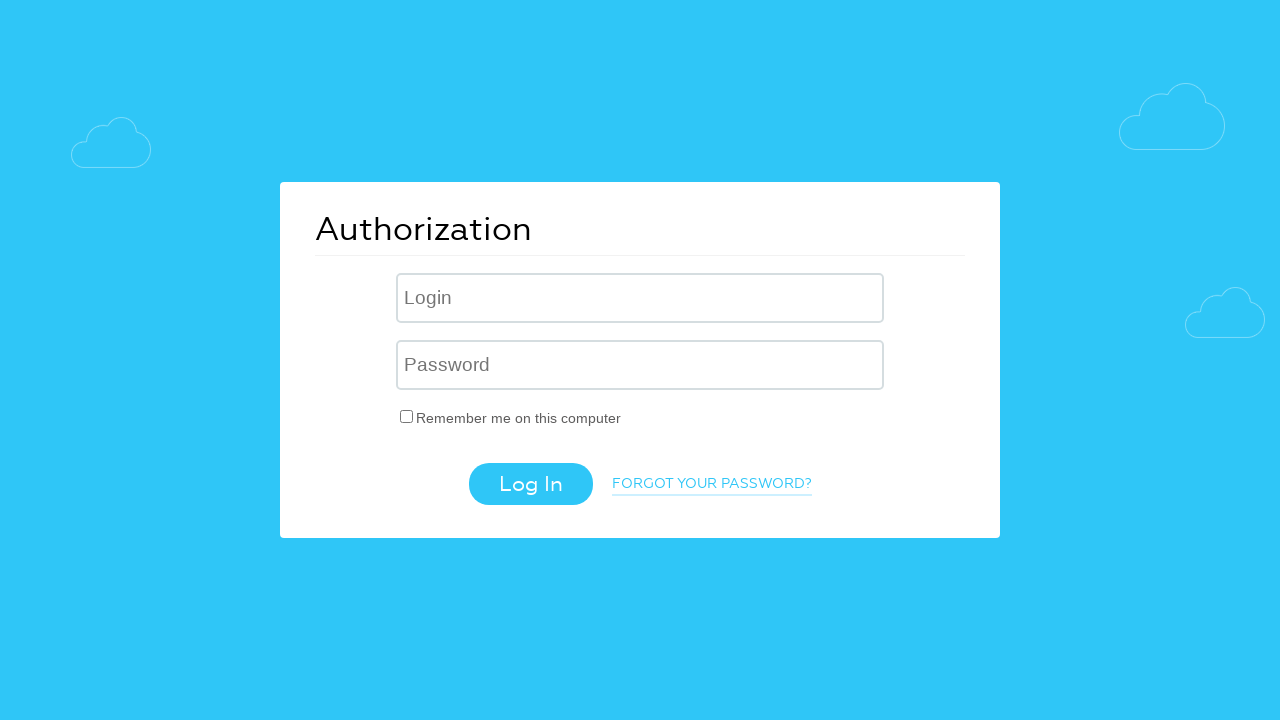

Located Log In button using CSS selector input[value='Log In']
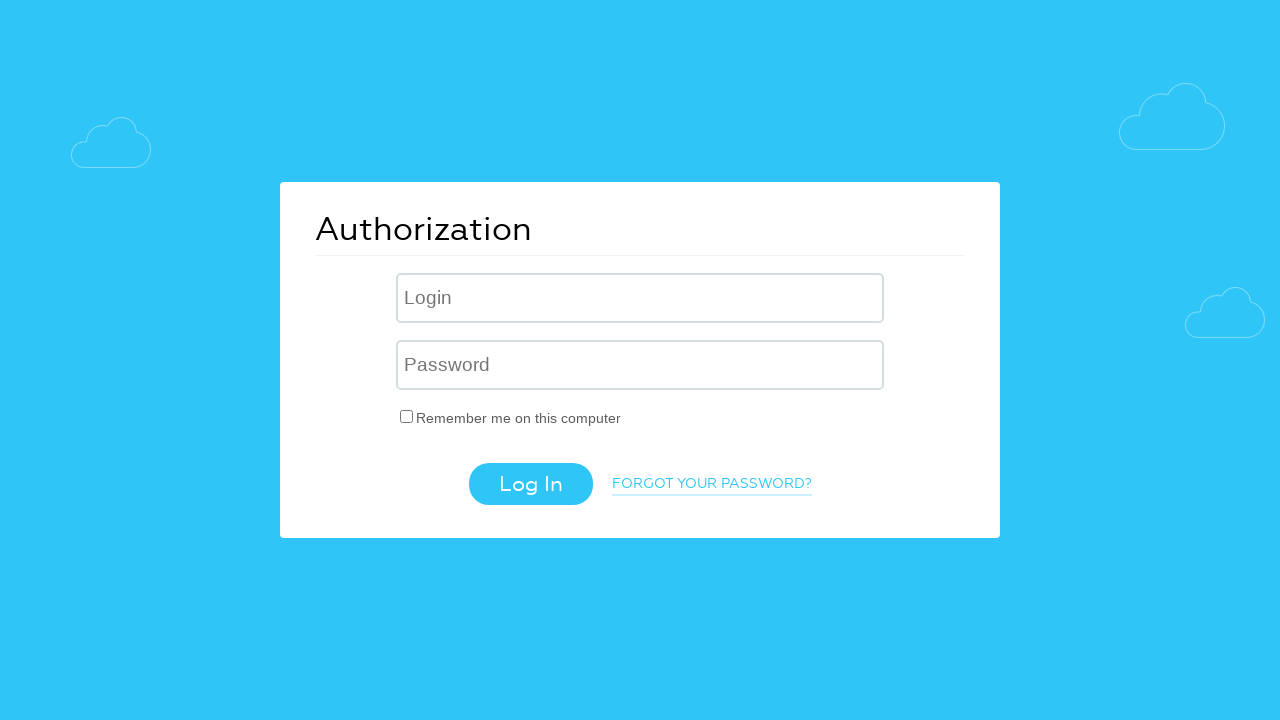

Retrieved 'value' attribute from Log In button
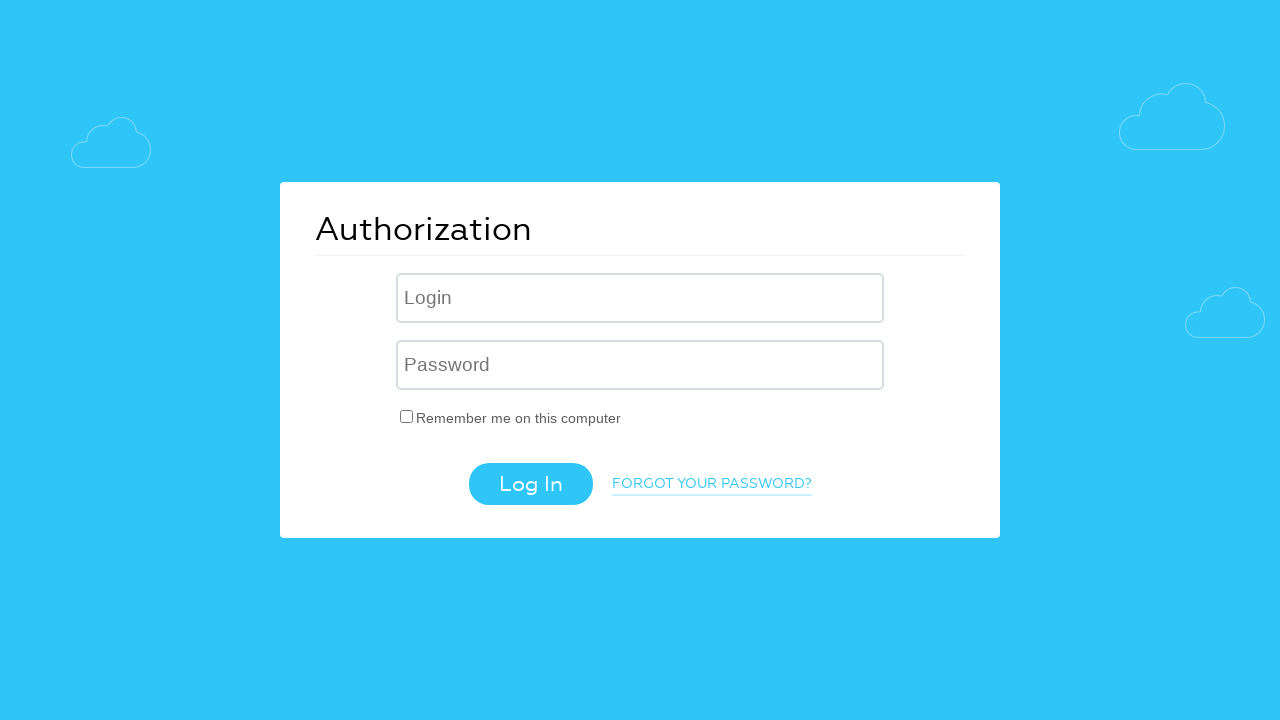

Verified Log In button has correct 'value' attribute: 'Log In'
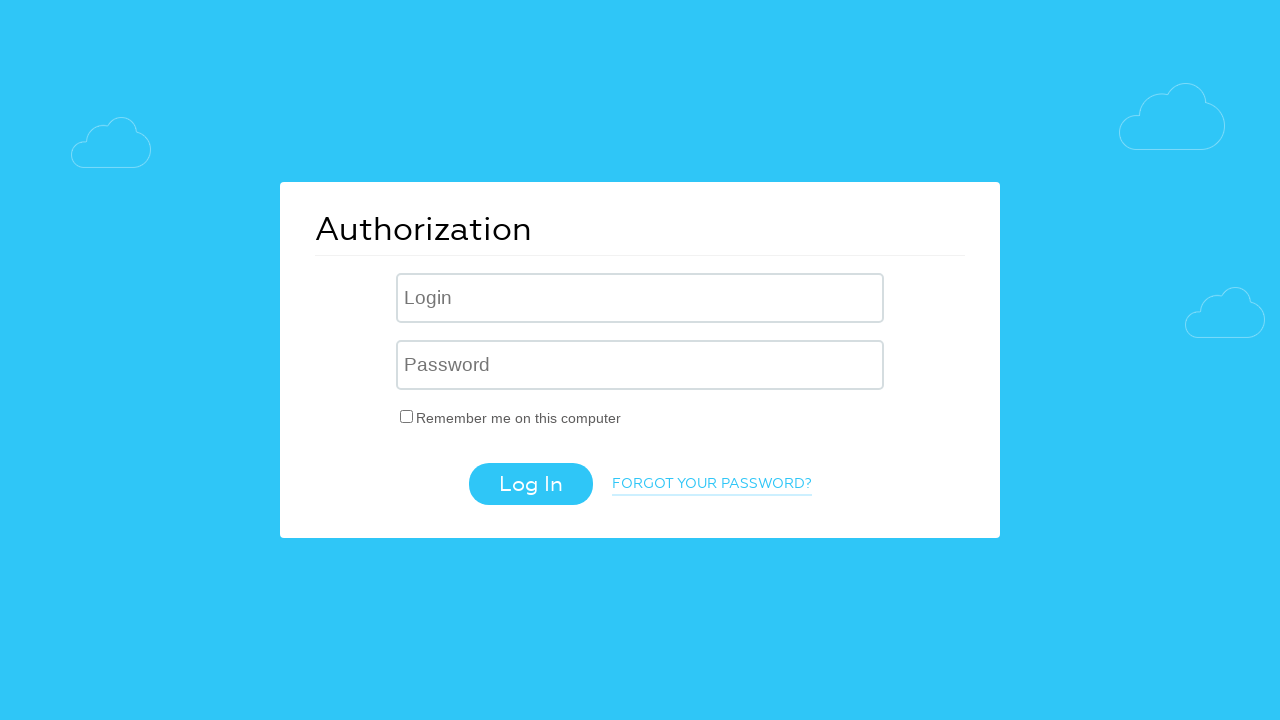

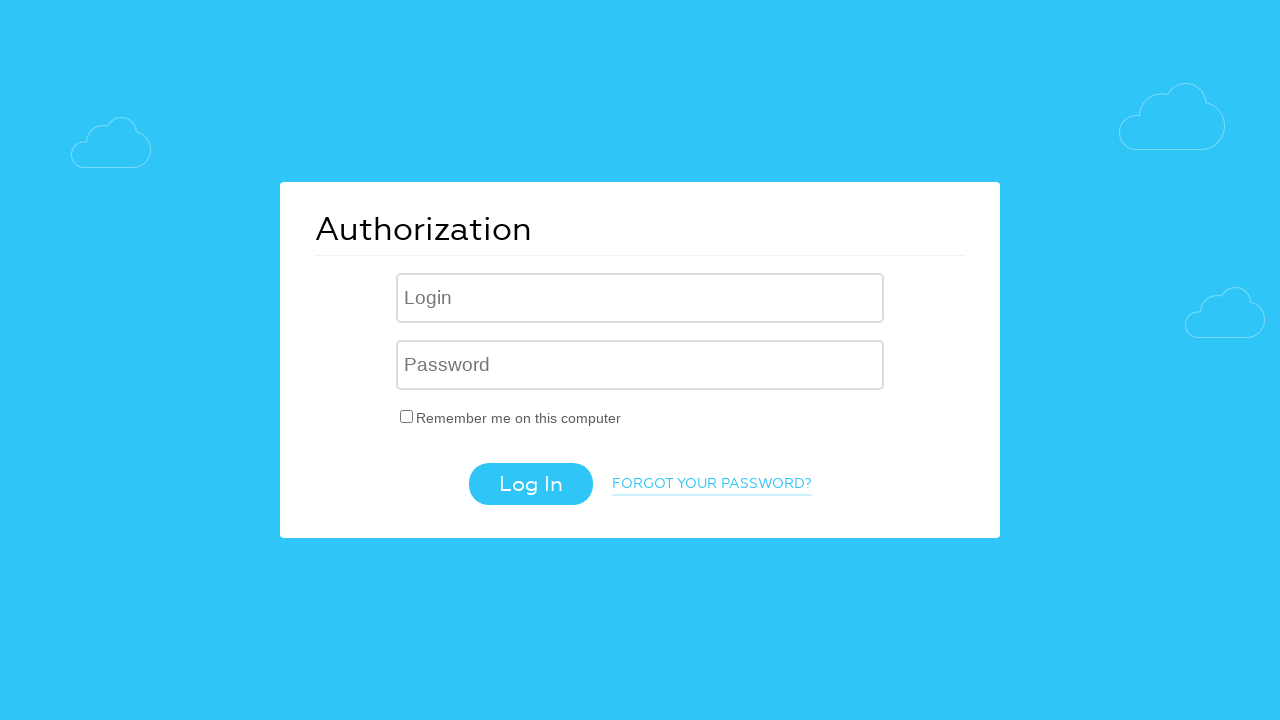